Tests multi-selection using Ctrl/Cmd+click by selecting items at indices 0, 2, 5, and 10 while holding the modifier key

Starting URL: https://automationfc.github.io/jquery-selectable/

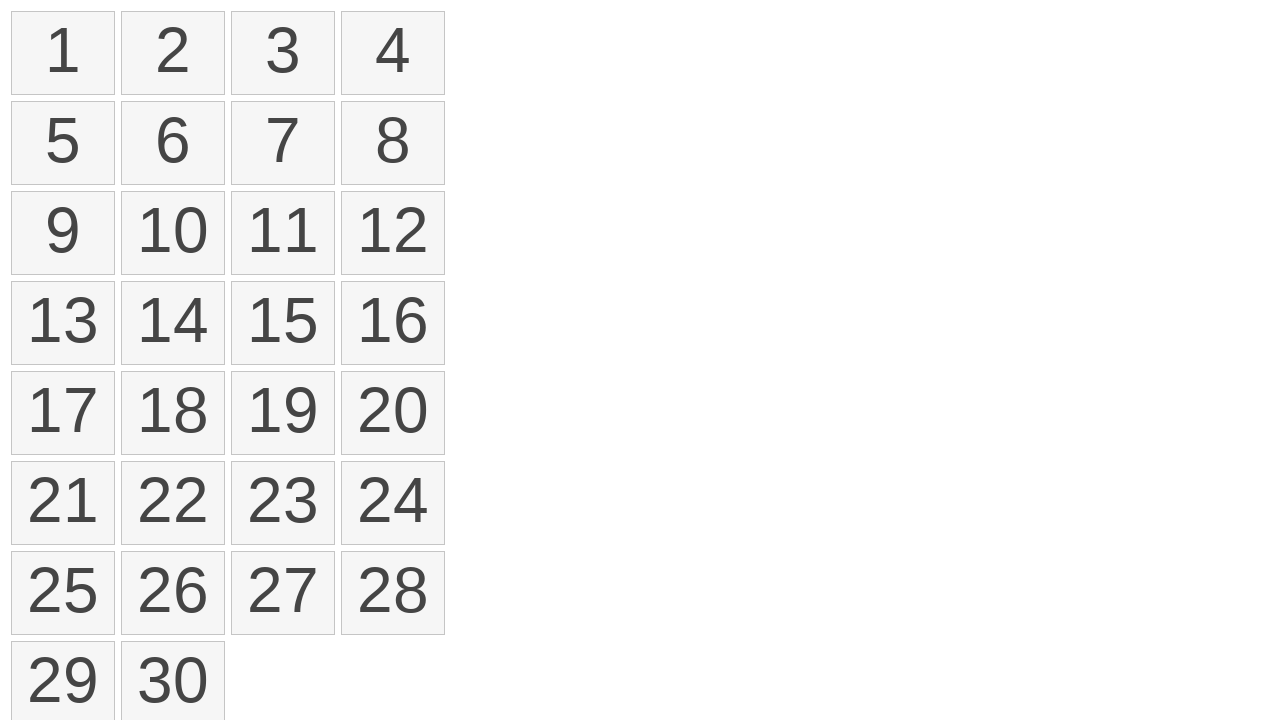

Retrieved all selectable list items from the page
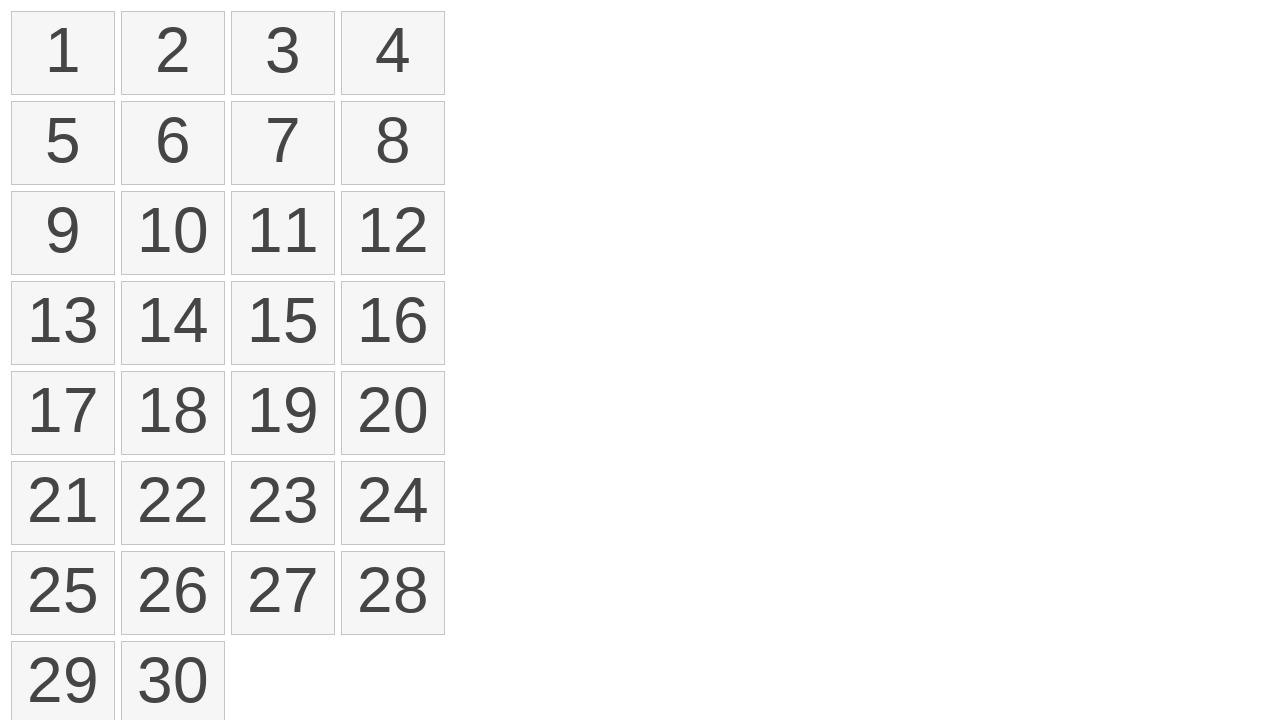

Determined modifier key as 'Meta' based on OS
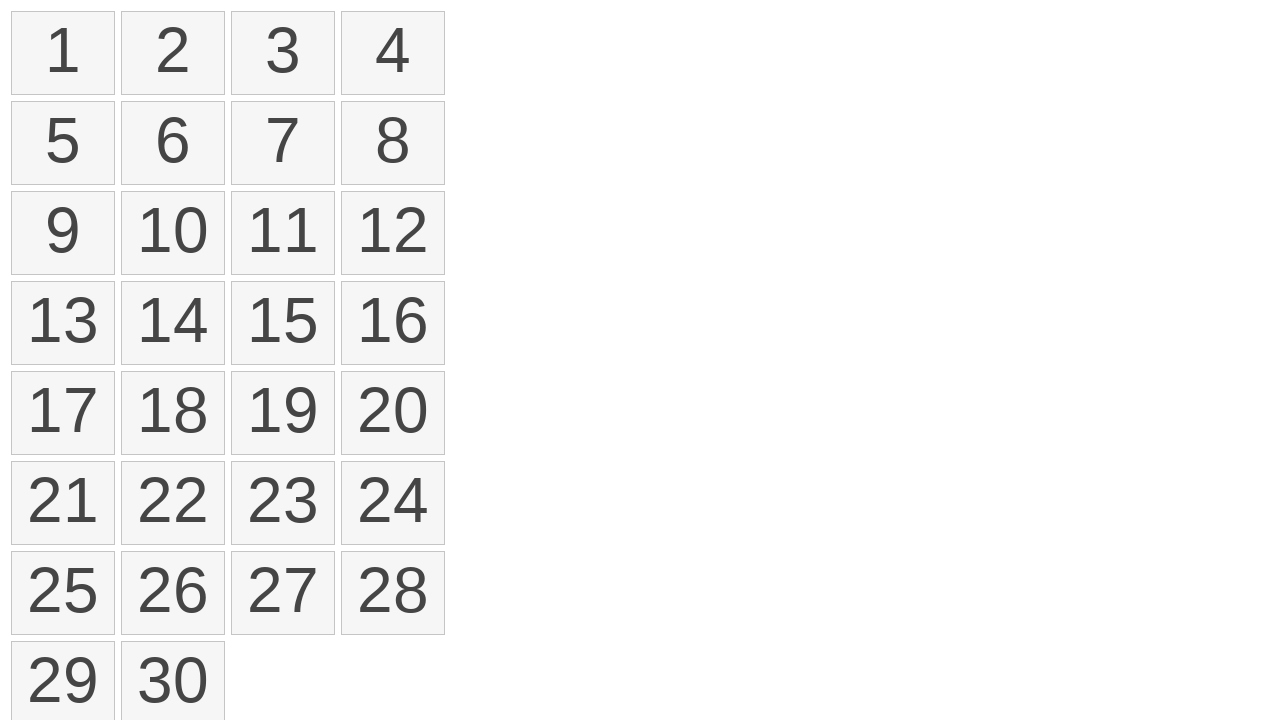

Pressed down modifier key 'Meta'
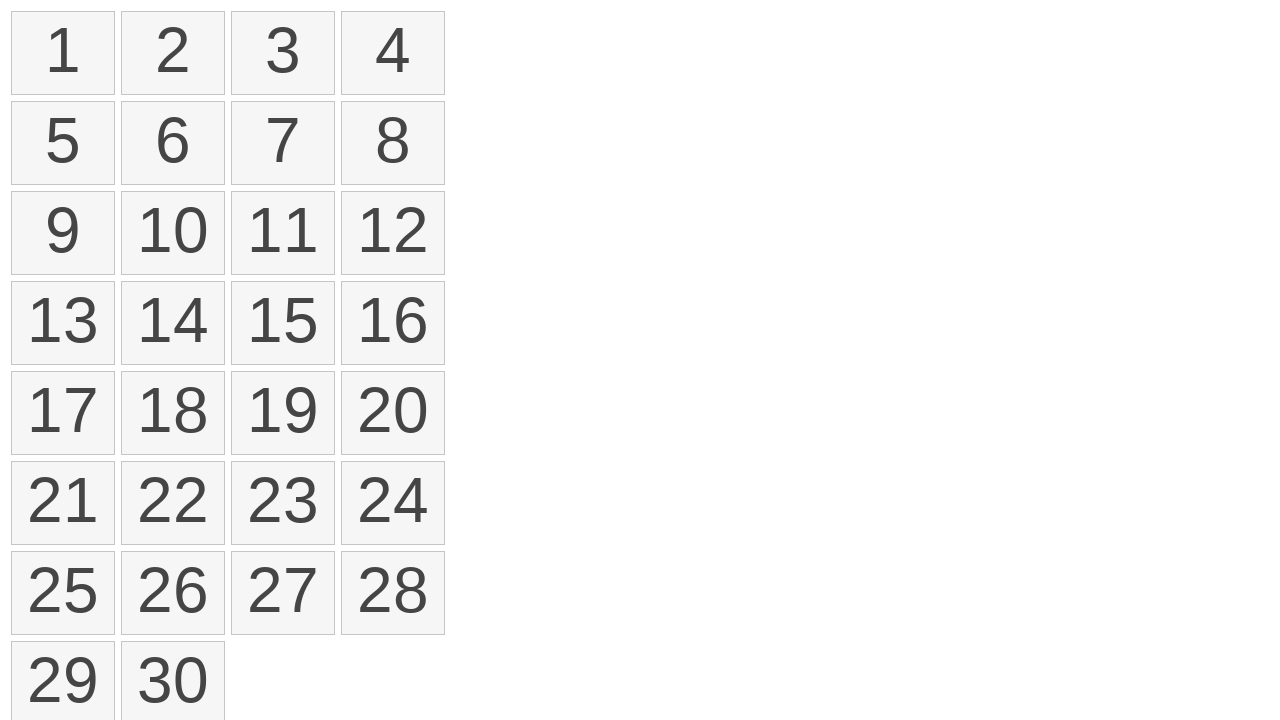

Clicked item at index 0 while holding modifier key at (63, 53) on ol#selectable li >> nth=0
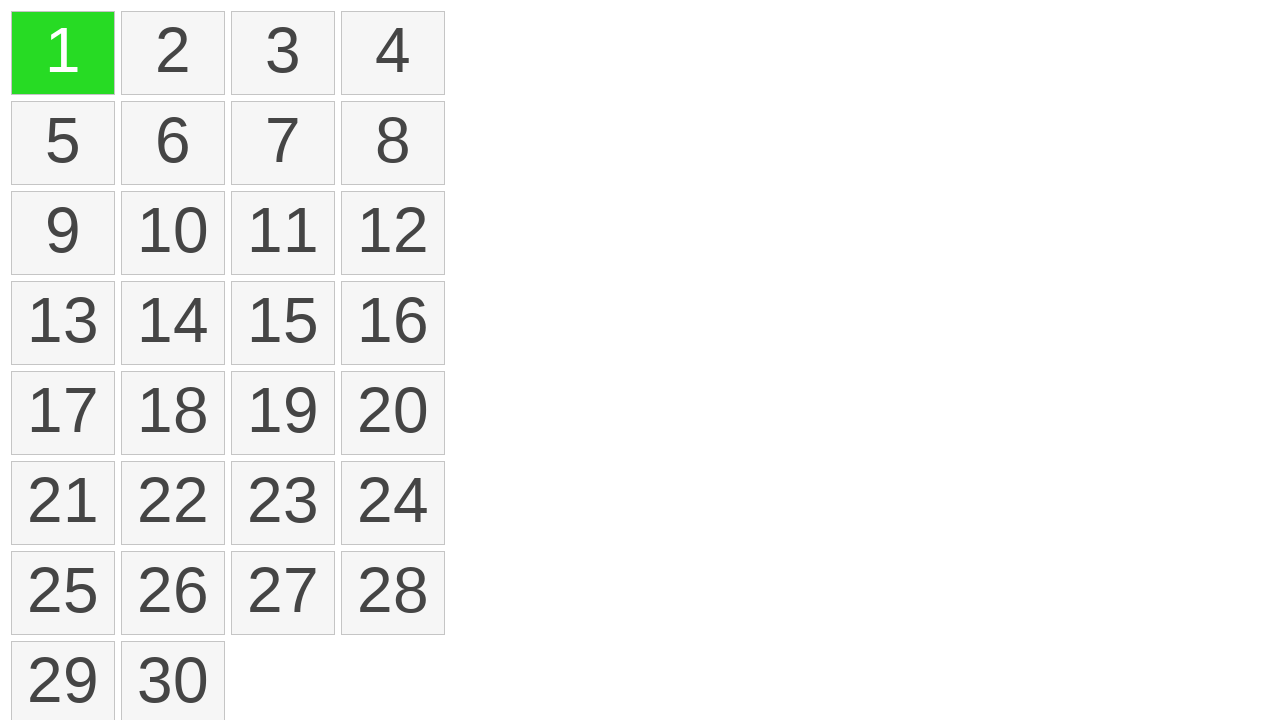

Waited 1000ms after first click
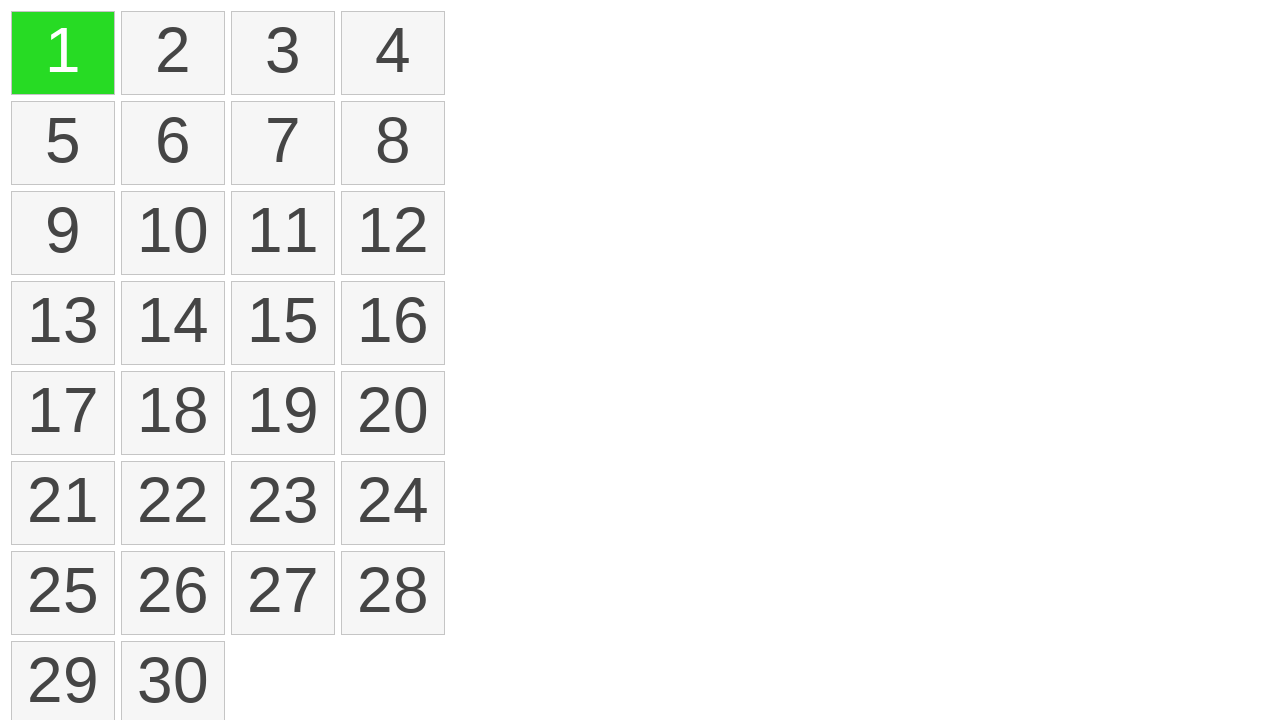

Clicked item at index 2 while holding modifier key at (283, 53) on ol#selectable li >> nth=2
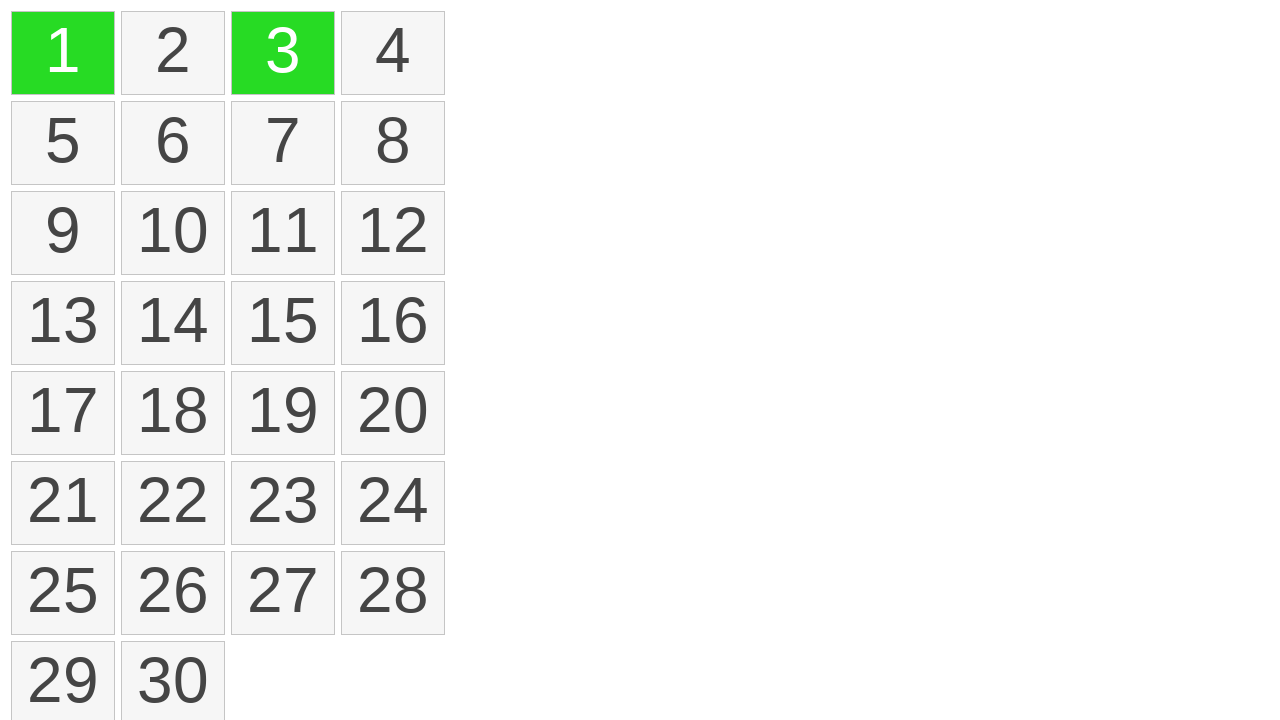

Waited 1000ms after second click
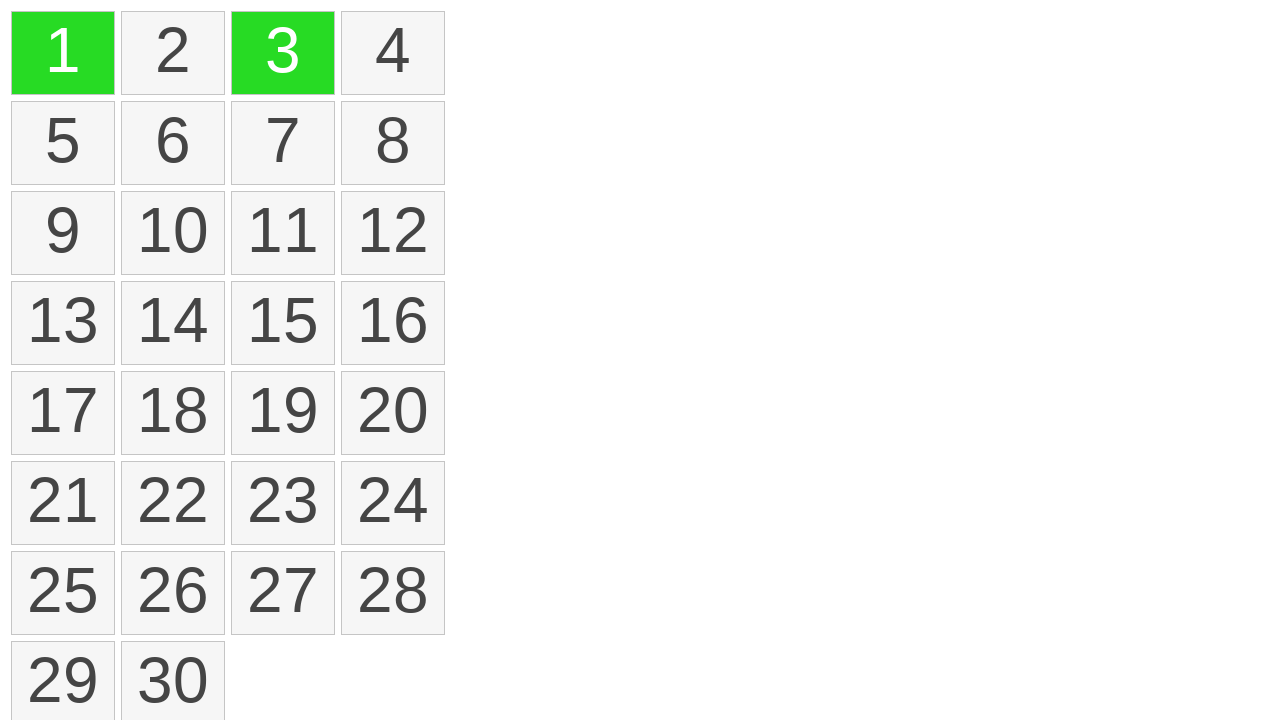

Clicked item at index 5 while holding modifier key at (173, 143) on ol#selectable li >> nth=5
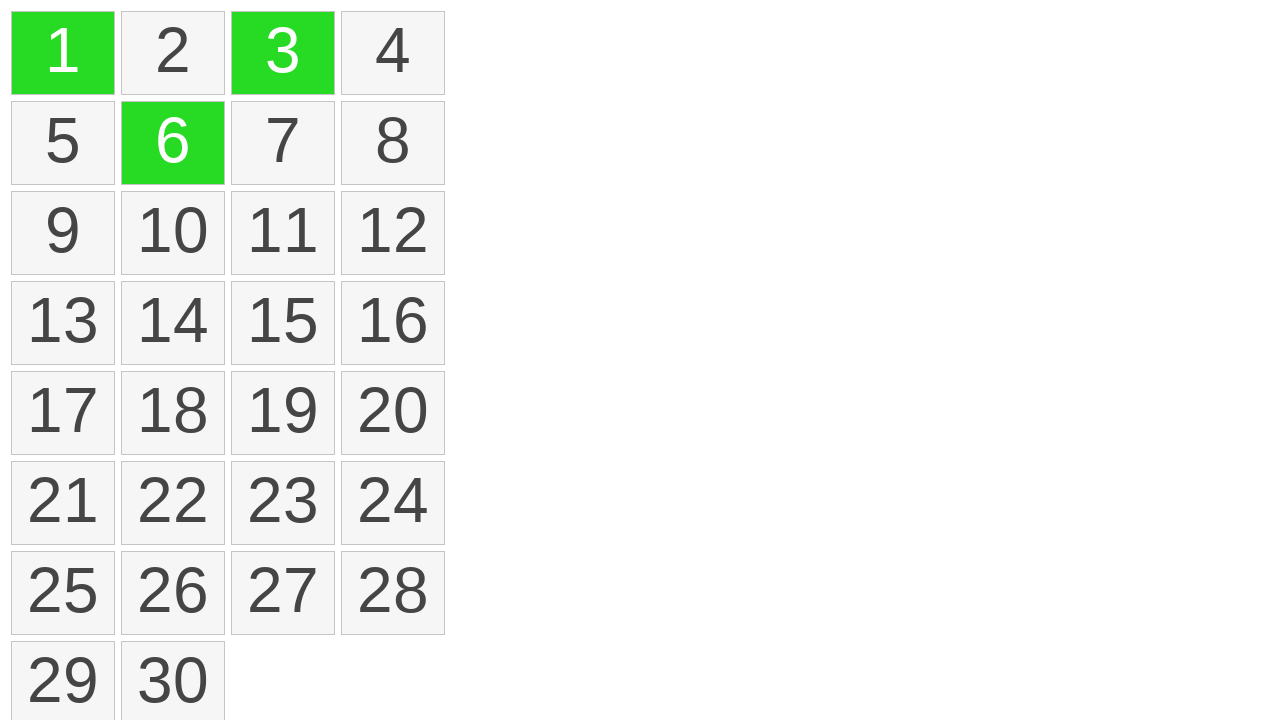

Waited 1000ms after third click
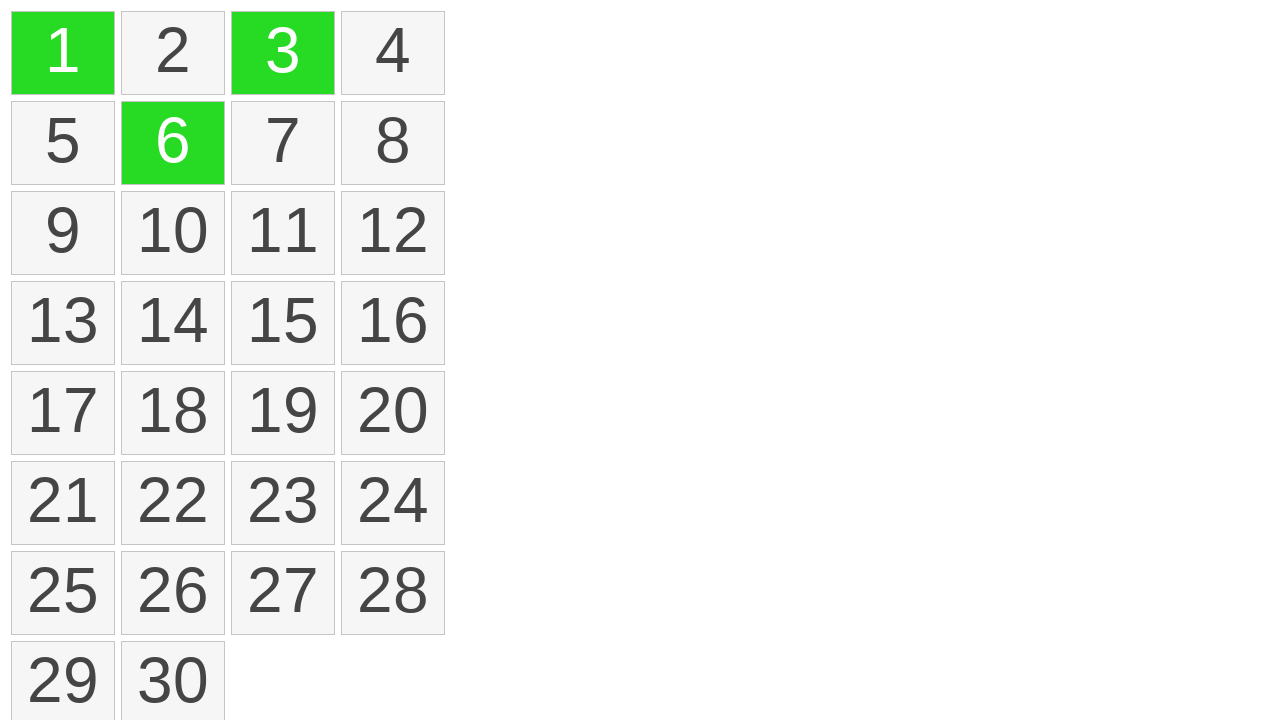

Clicked item at index 10 while holding modifier key at (283, 233) on ol#selectable li >> nth=10
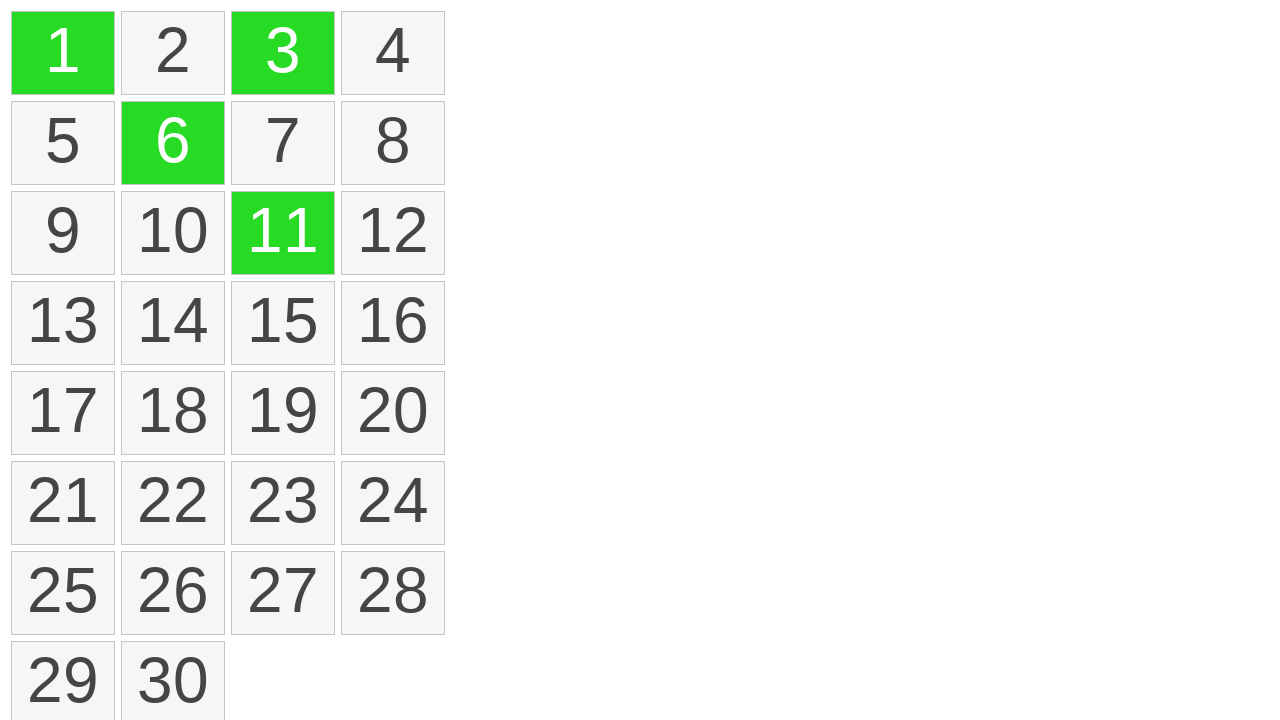

Waited 1000ms after fourth click
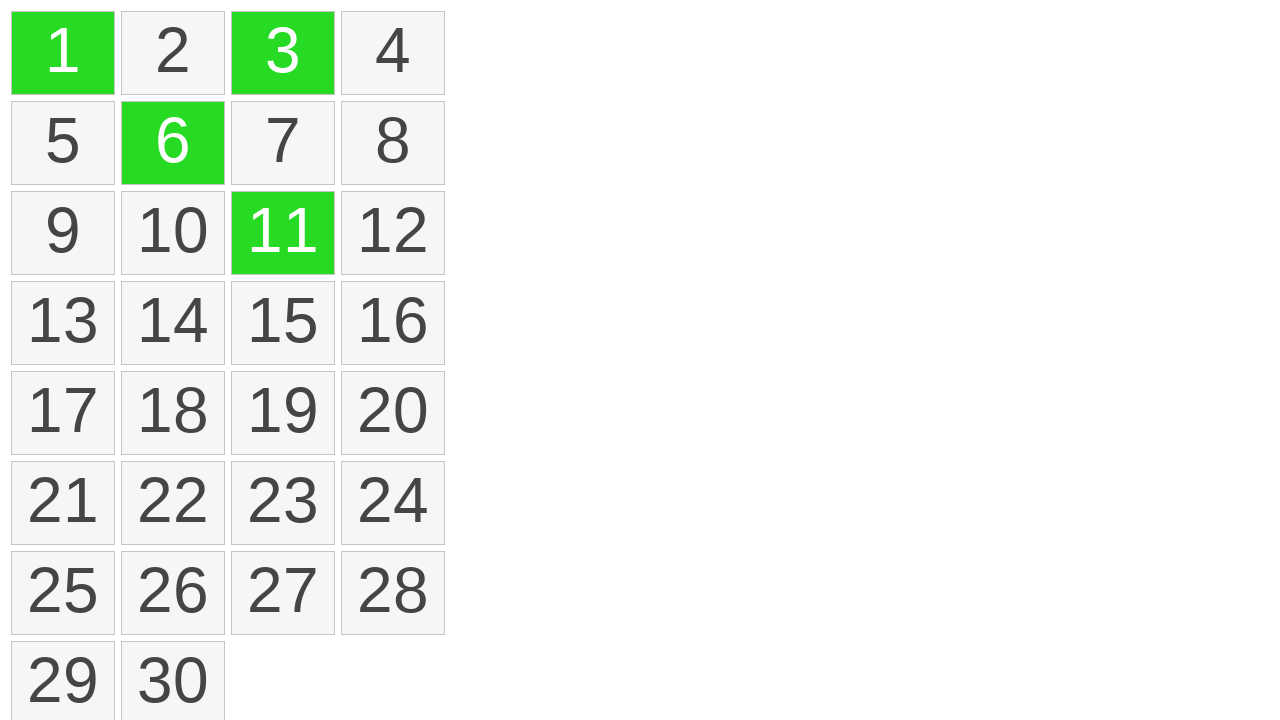

Released modifier key 'Meta'
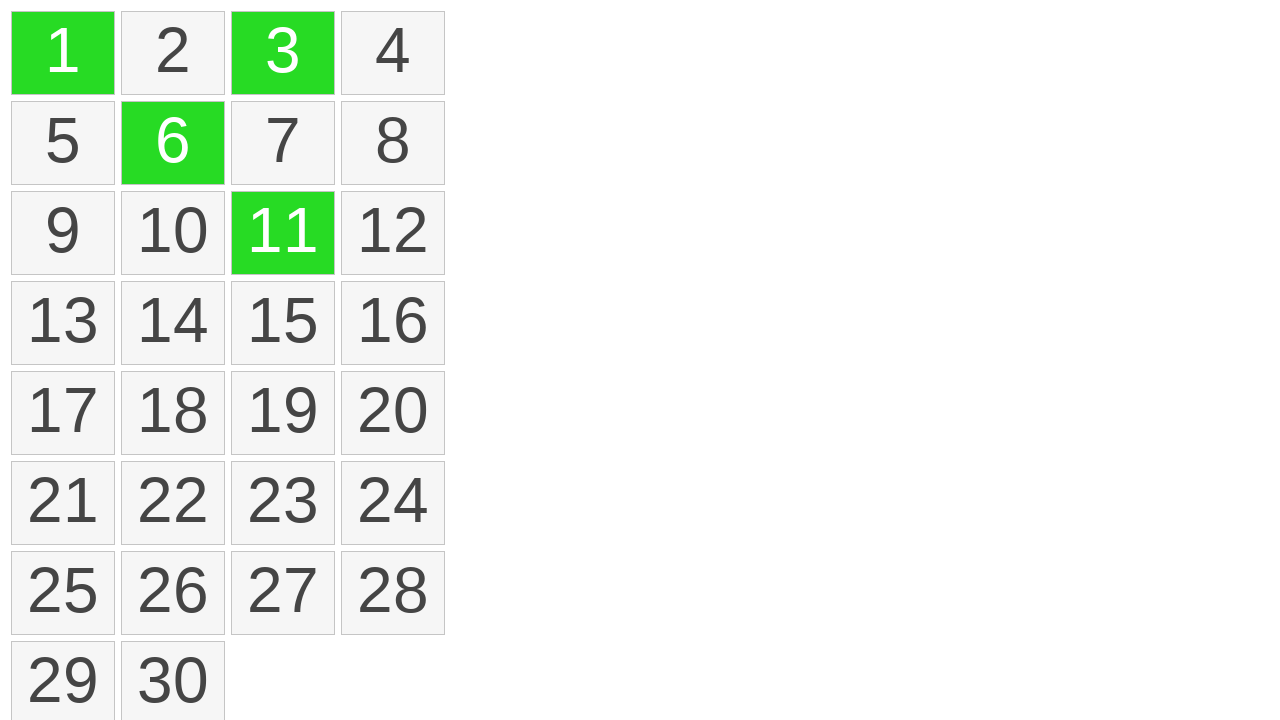

Waited 1000ms before verification
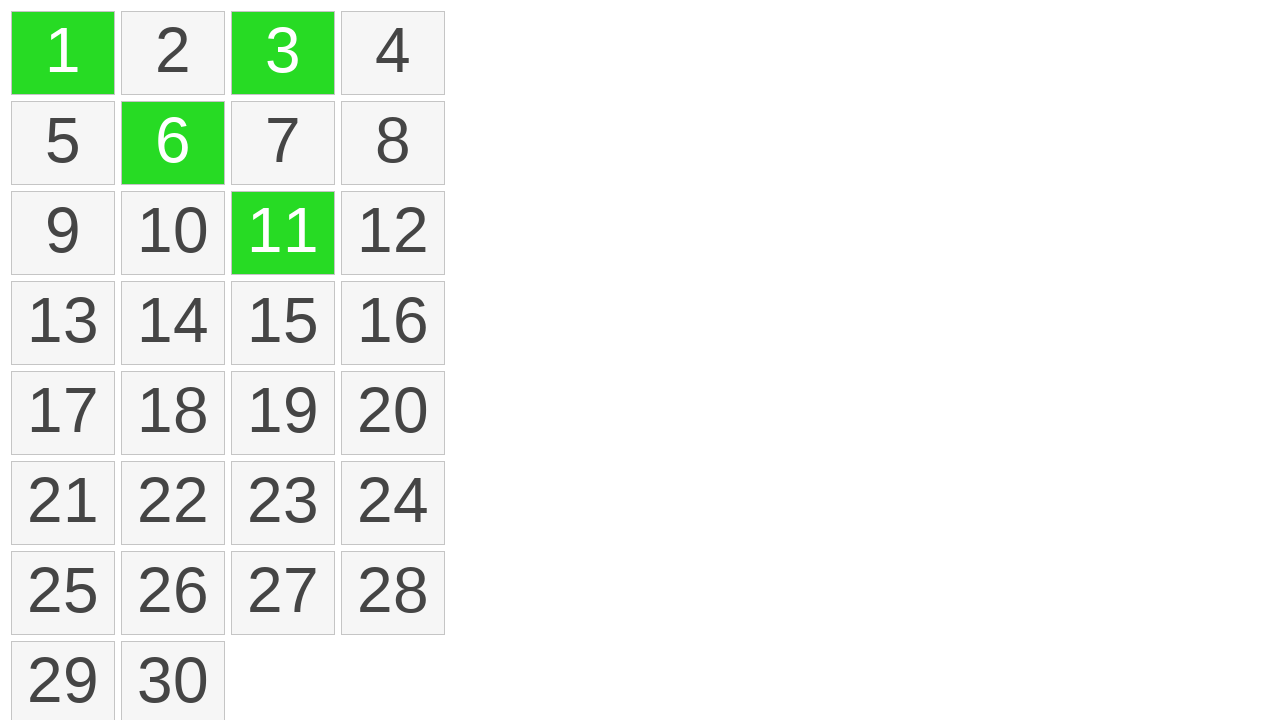

Counted selected items: 4 items are selected
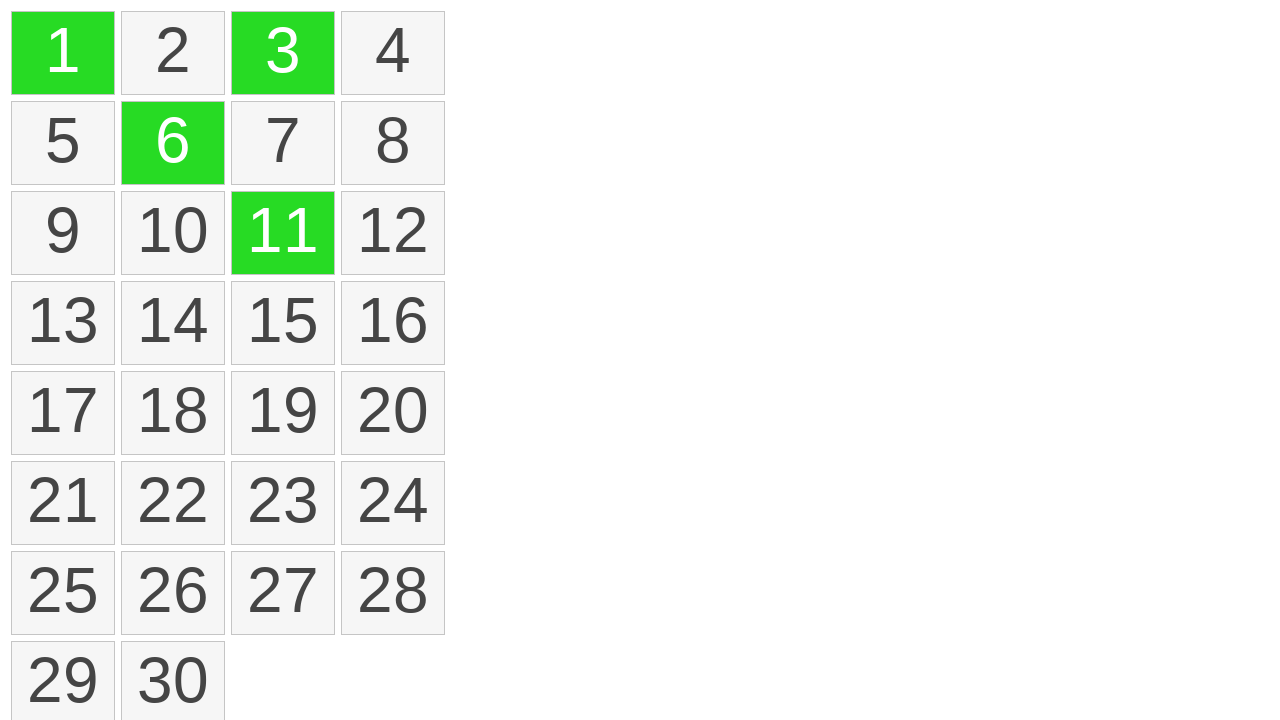

Assertion passed: exactly 4 items are selected as expected
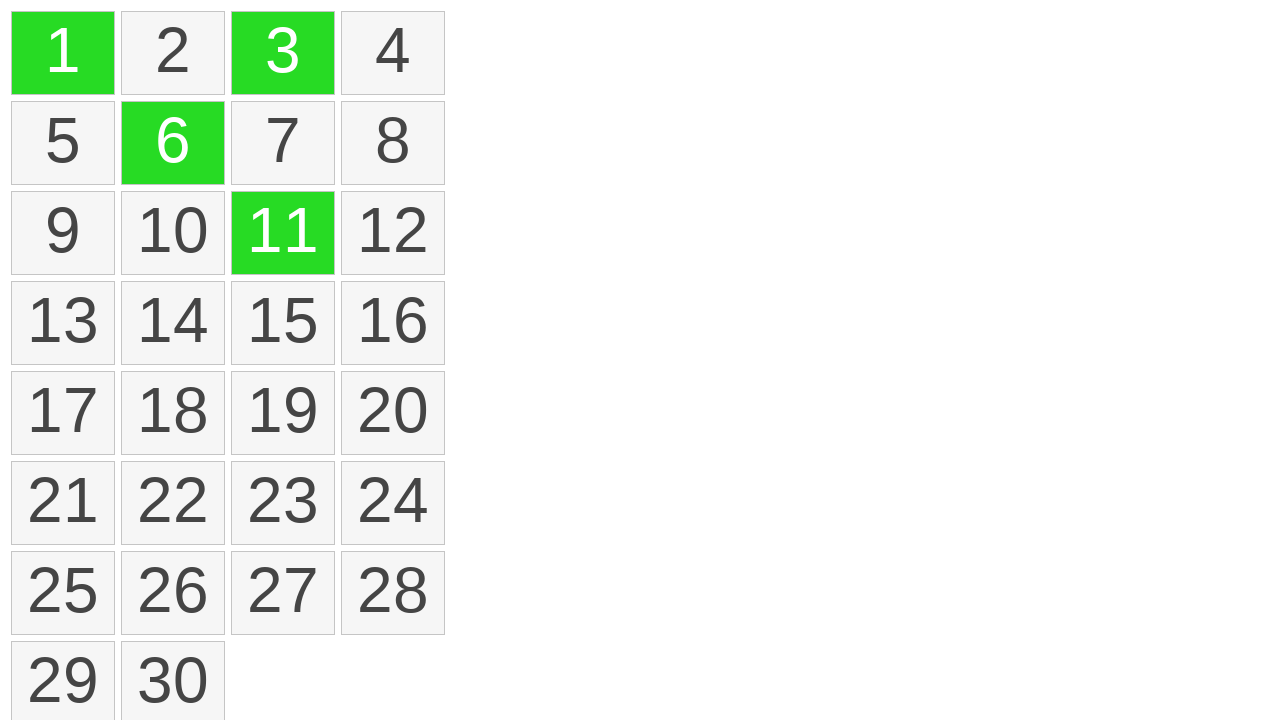

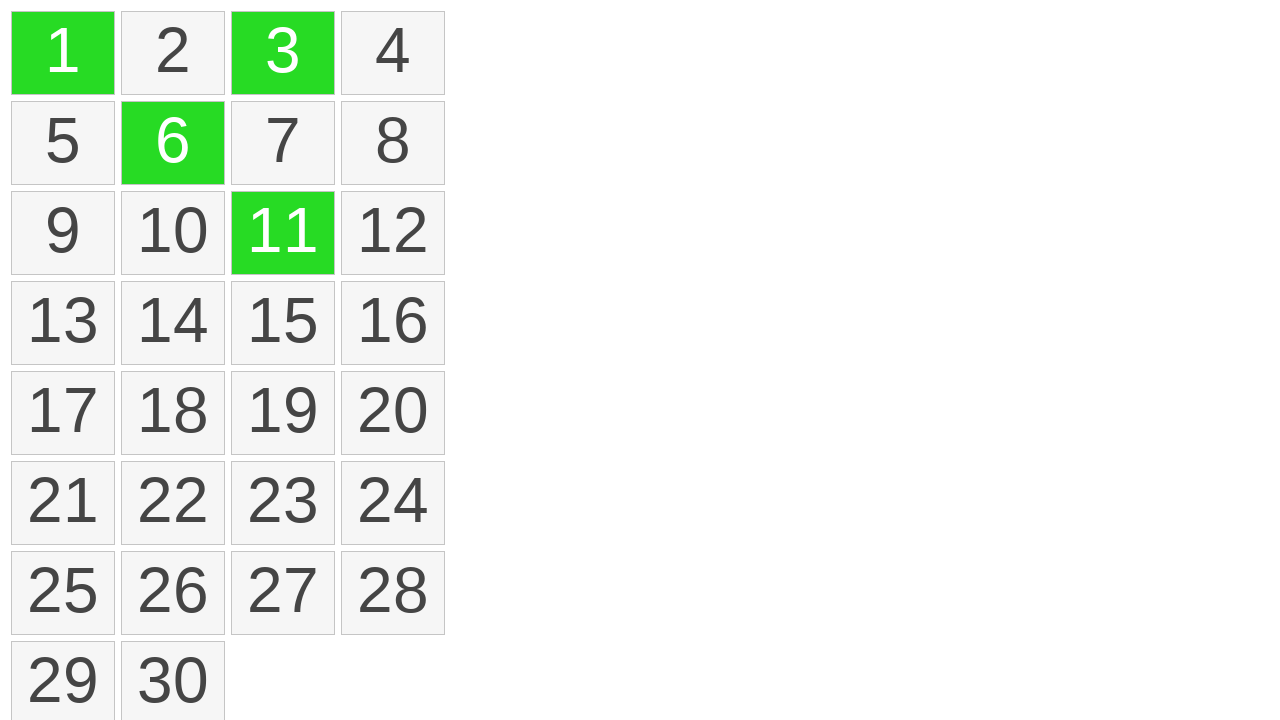